Tests that new todo items are appended to the bottom of the list and displays correct count

Starting URL: https://demo.playwright.dev/todomvc

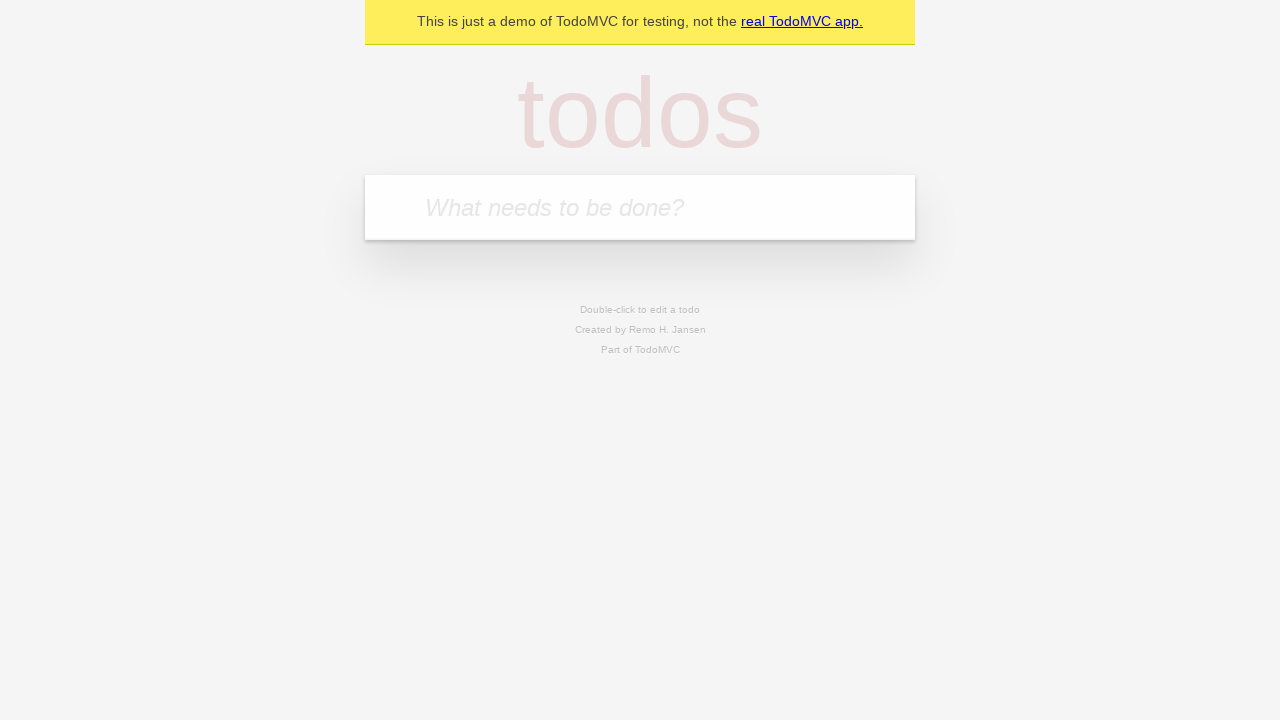

Filled todo input with 'buy some cheese' on internal:attr=[placeholder="What needs to be done?"i]
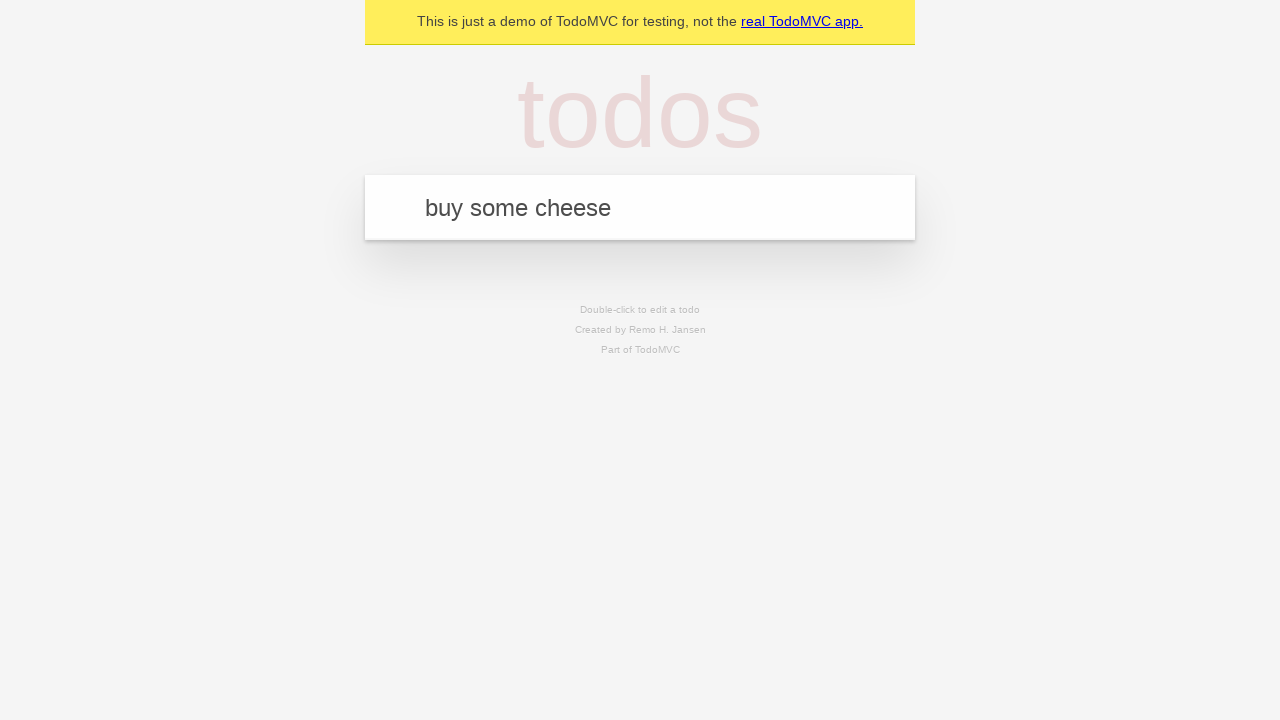

Pressed Enter to add first todo item on internal:attr=[placeholder="What needs to be done?"i]
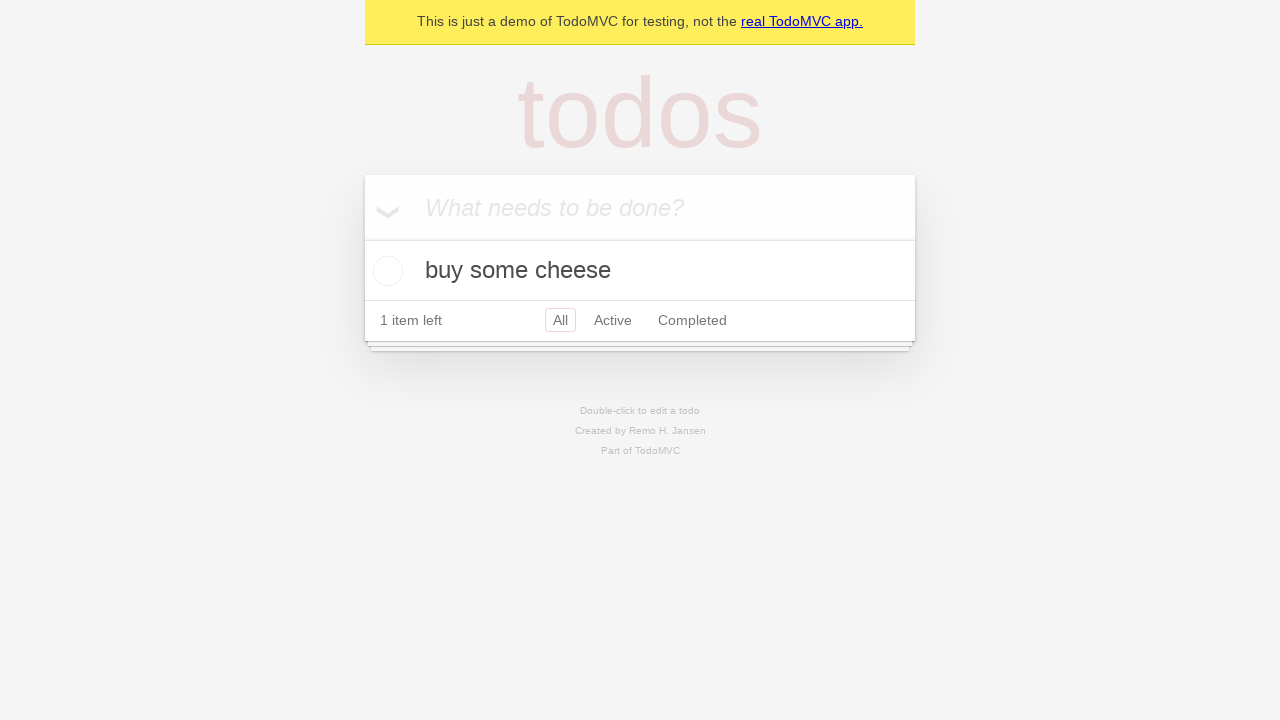

Filled todo input with 'feed the cat' on internal:attr=[placeholder="What needs to be done?"i]
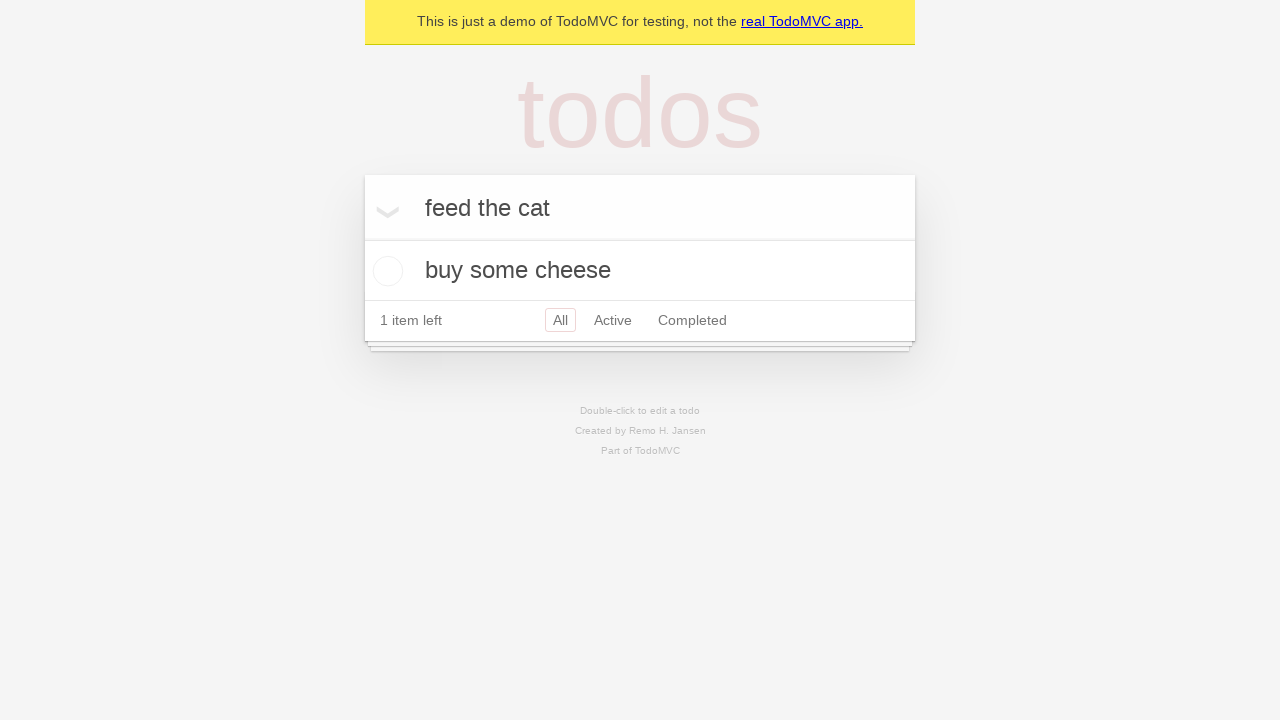

Pressed Enter to add second todo item on internal:attr=[placeholder="What needs to be done?"i]
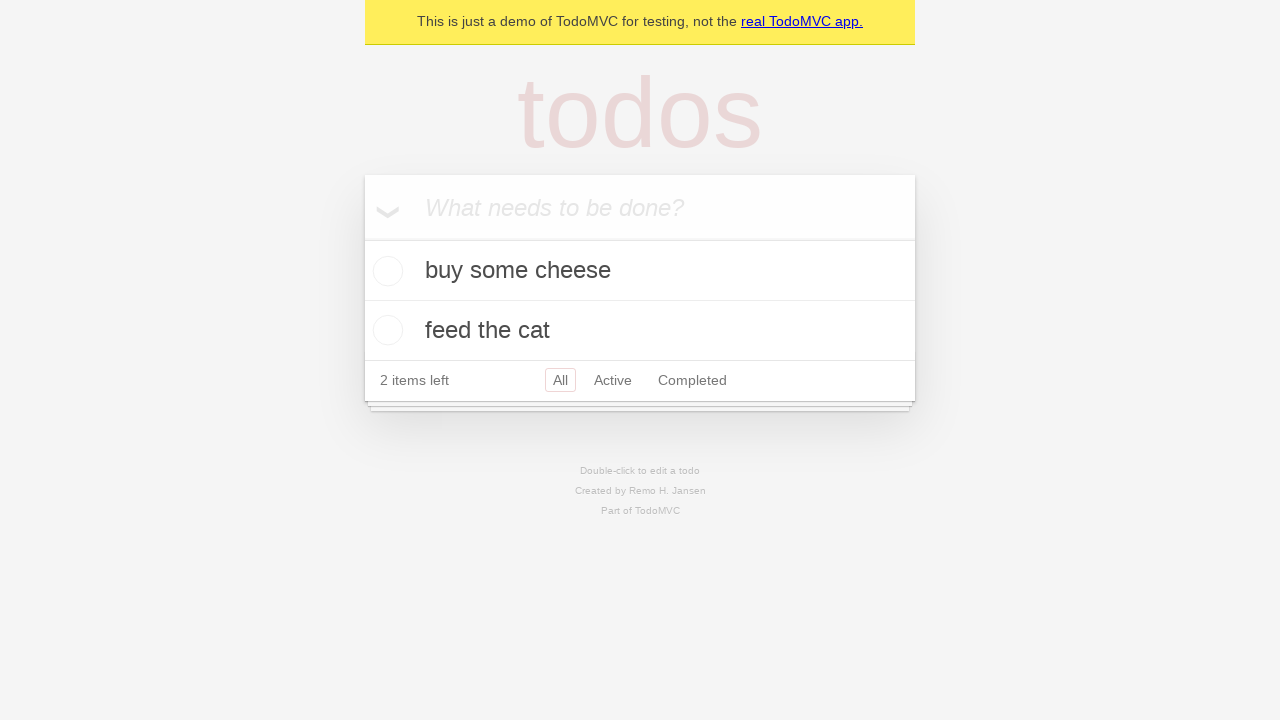

Filled todo input with 'book a doctors appointment' on internal:attr=[placeholder="What needs to be done?"i]
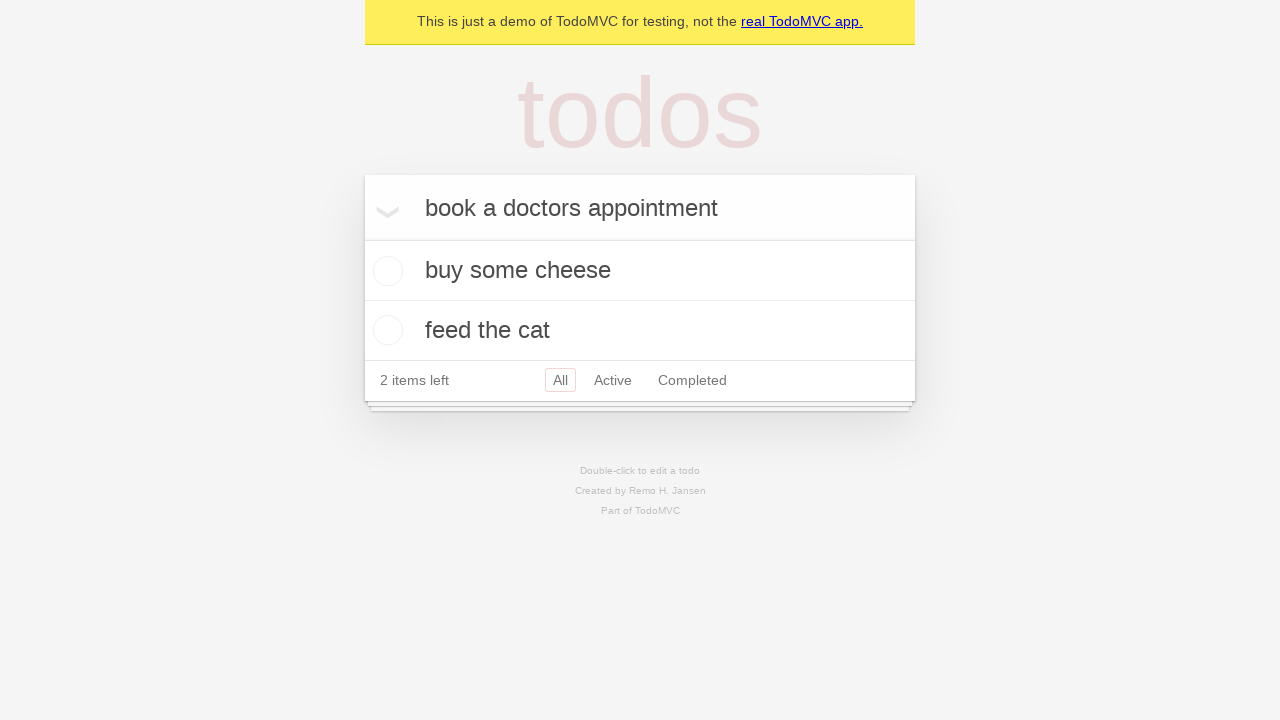

Pressed Enter to add third todo item on internal:attr=[placeholder="What needs to be done?"i]
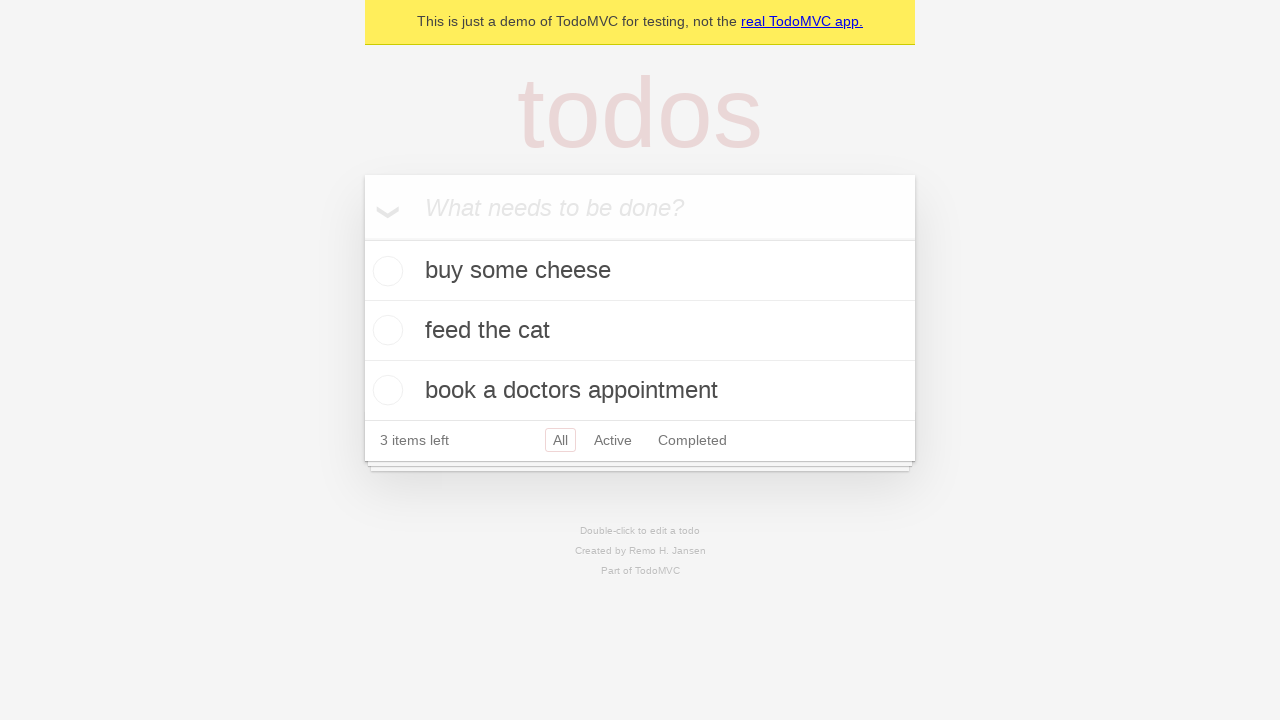

Todo count element loaded
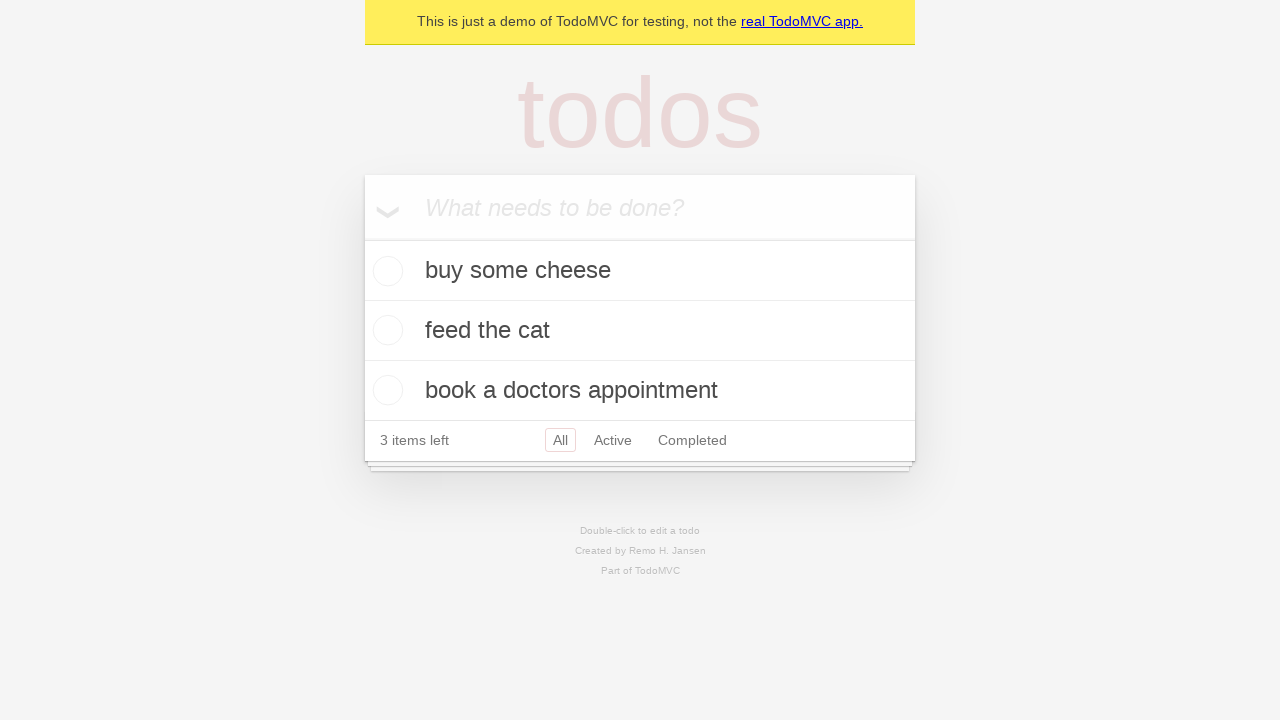

Verified todo count displays '3 items left'
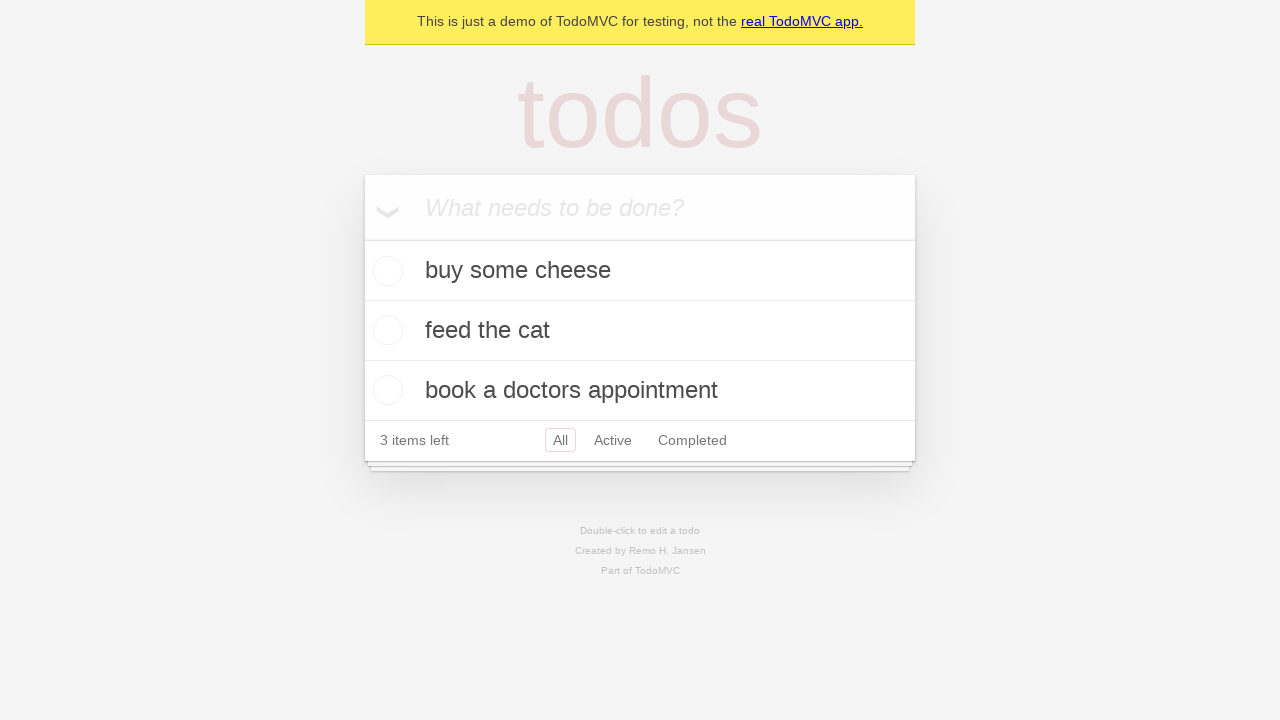

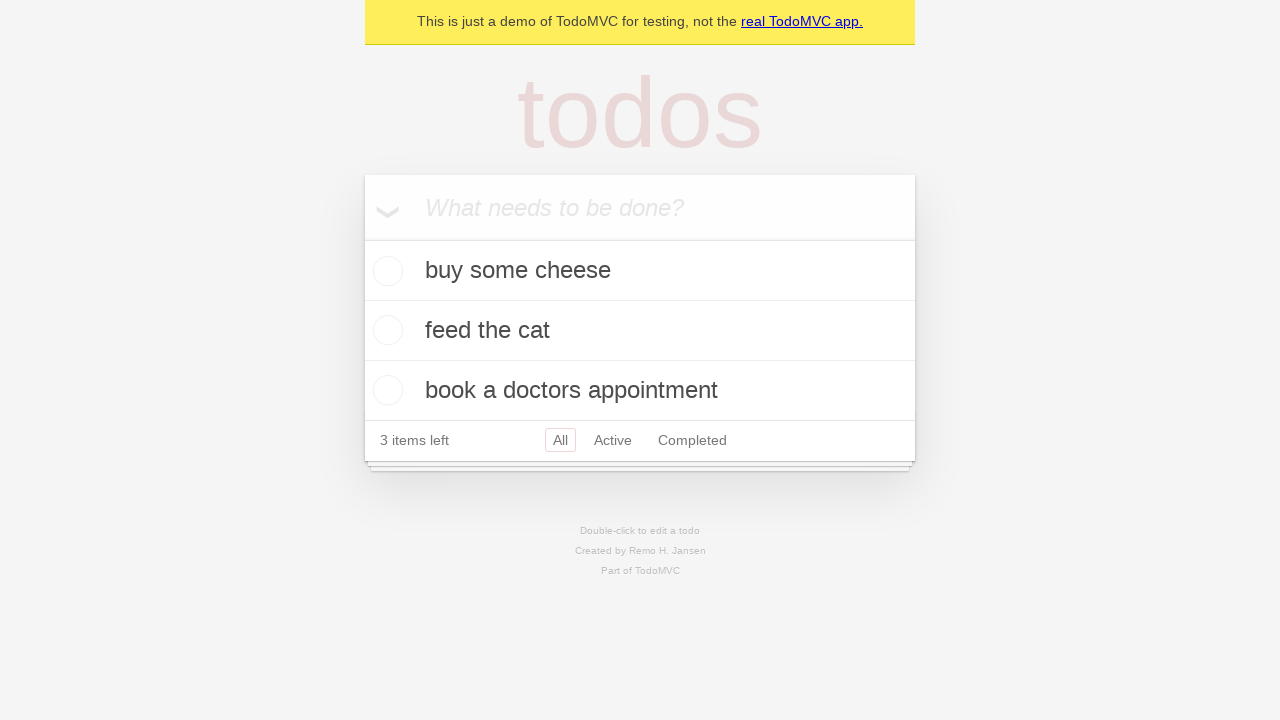